Tests phone number field validation by filling the form with test data

Starting URL: https://ritwickdey.github.io/sample-login-signup-form/#/signup

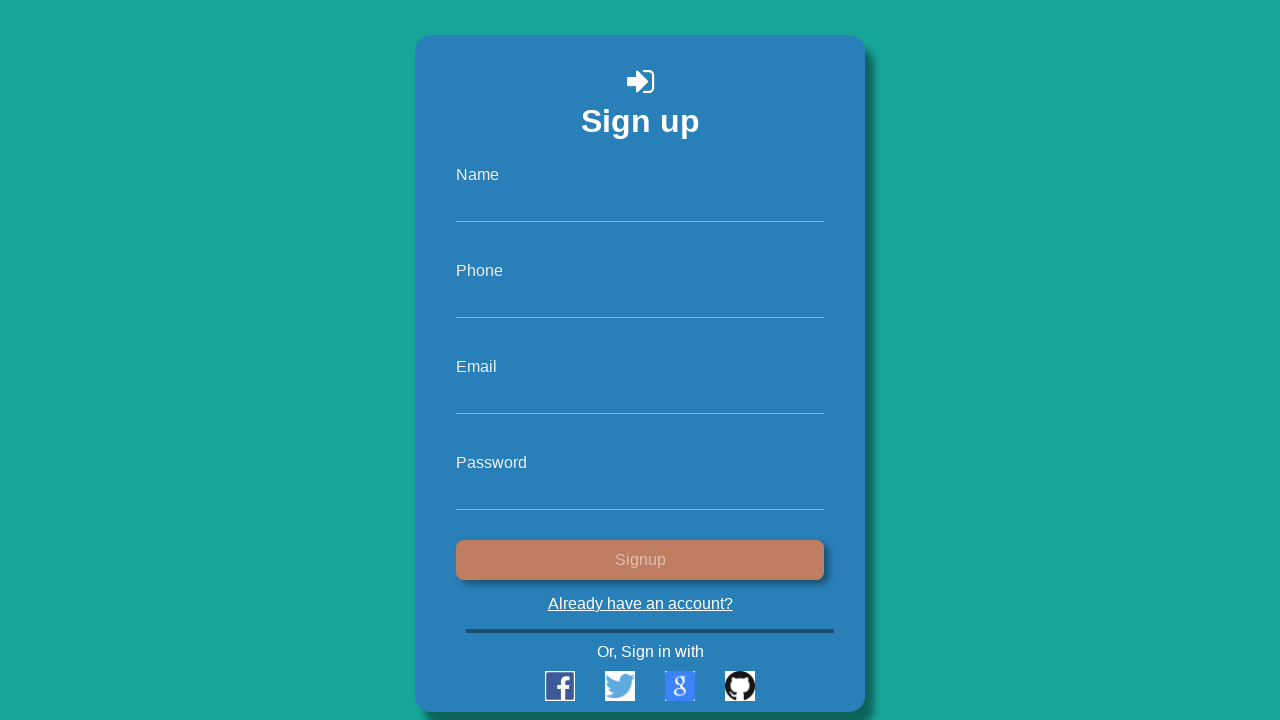

Filled name field with 'Laura' on #name
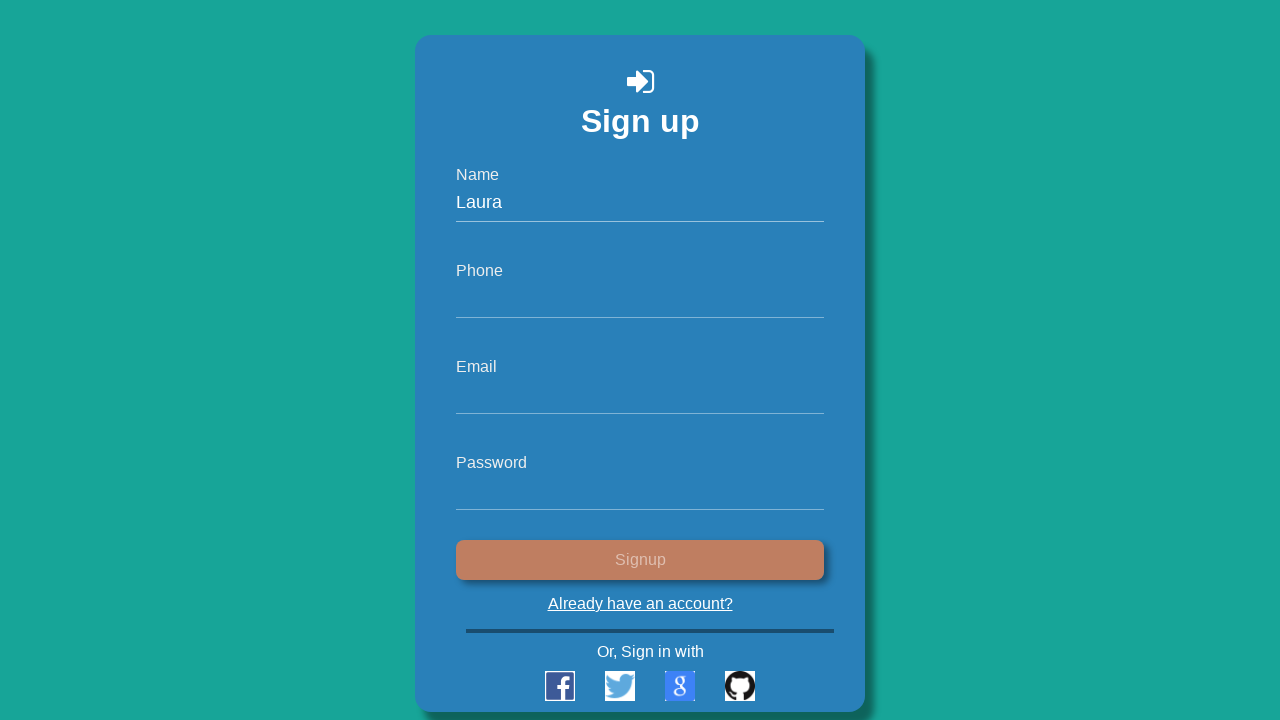

Filled phone field with '6871579434' on #phone
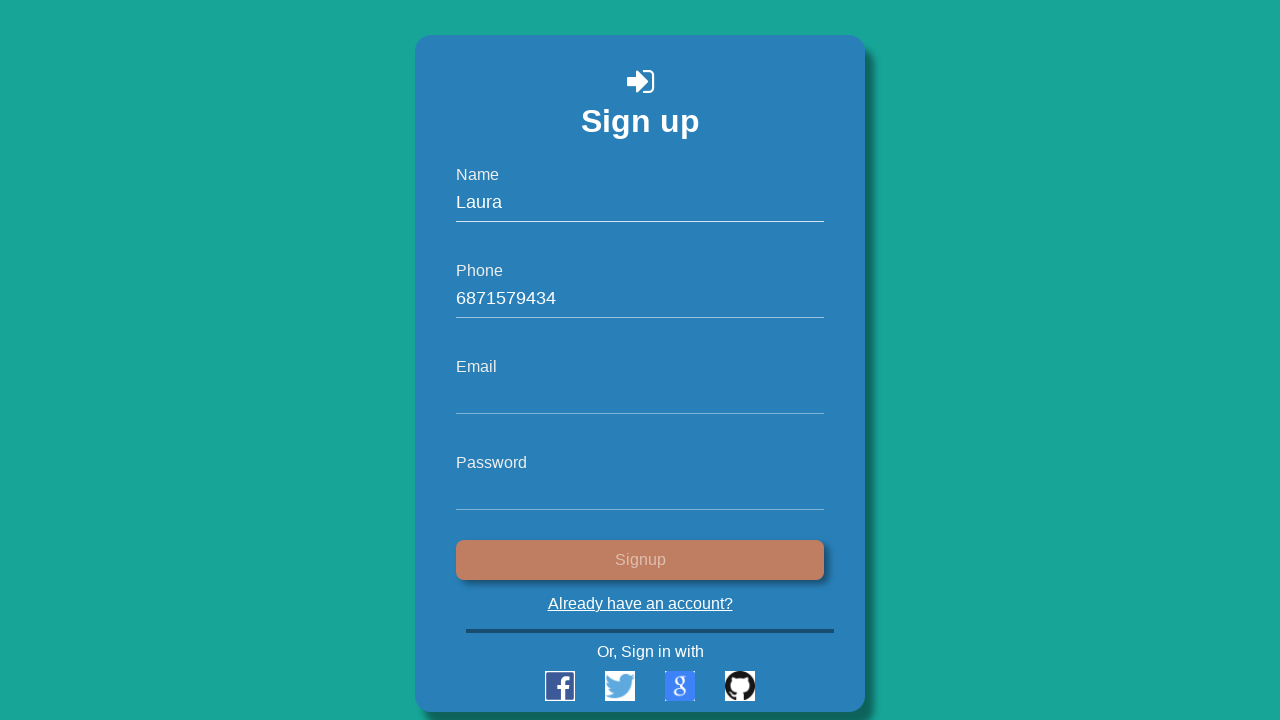

Filled email field with 'laurafregoso3@gmail.com' on #email
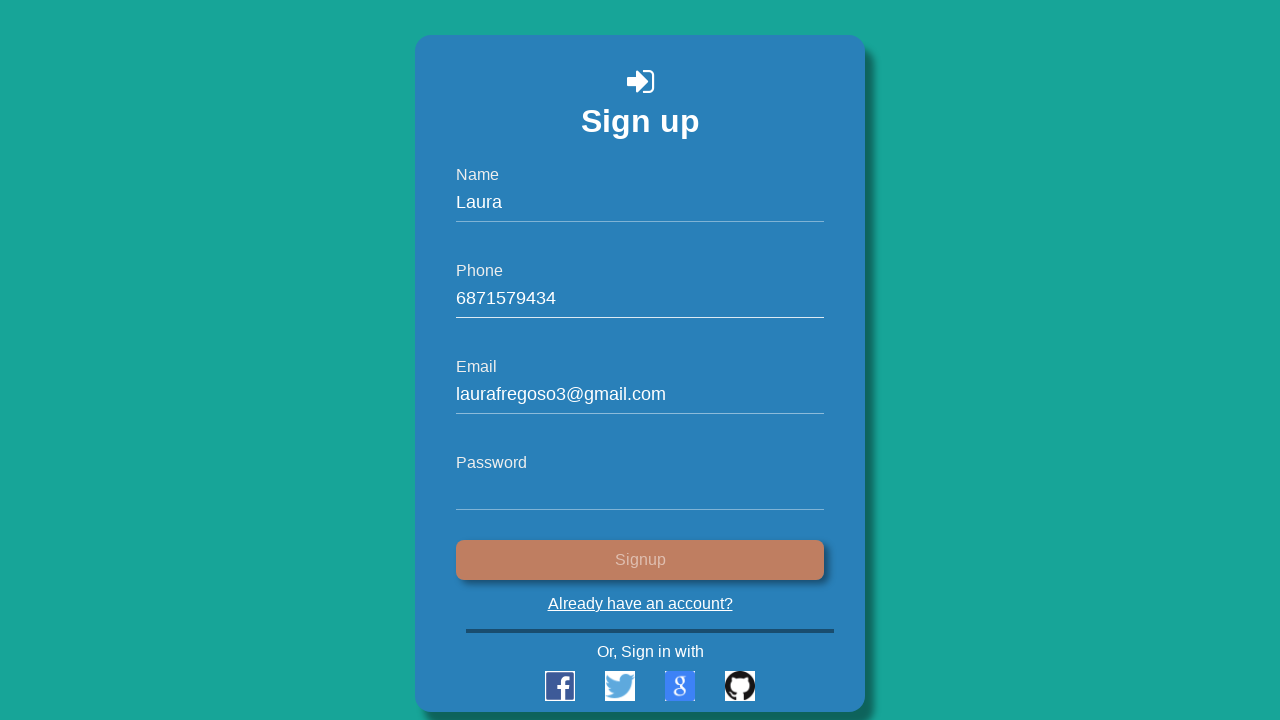

Filled password field with '12345' on #password
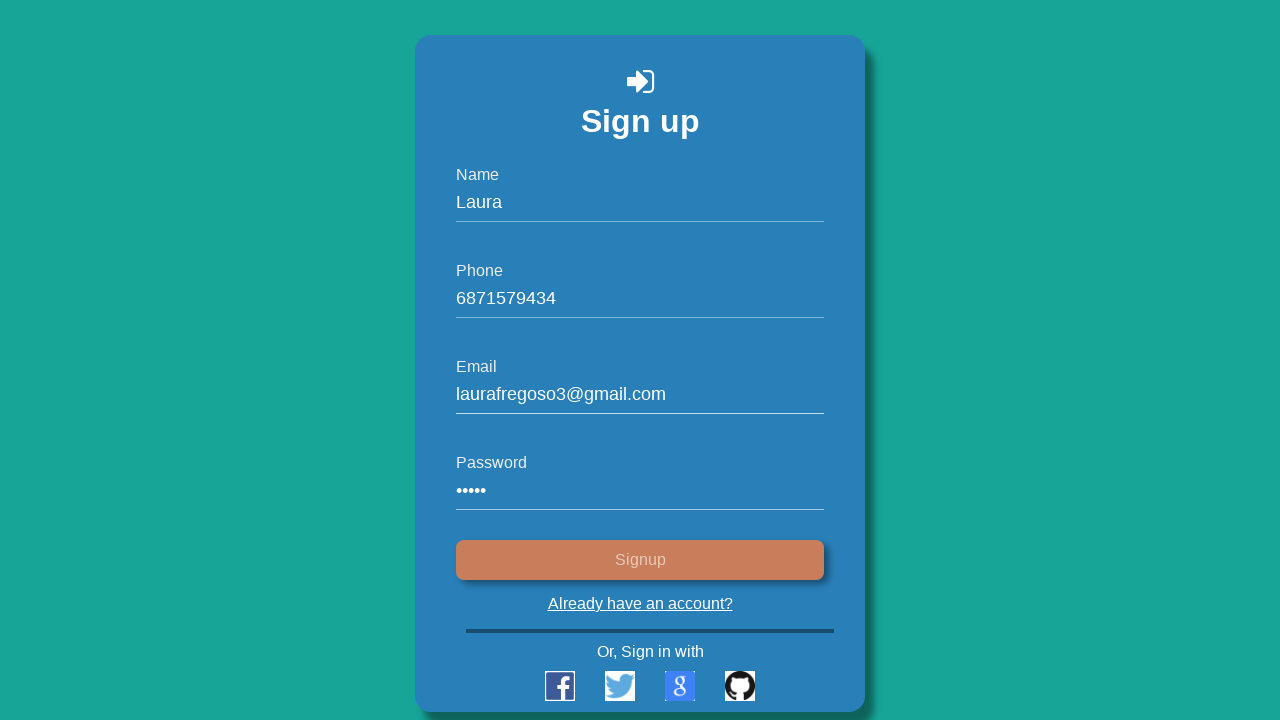

Retrieved phone field value for validation
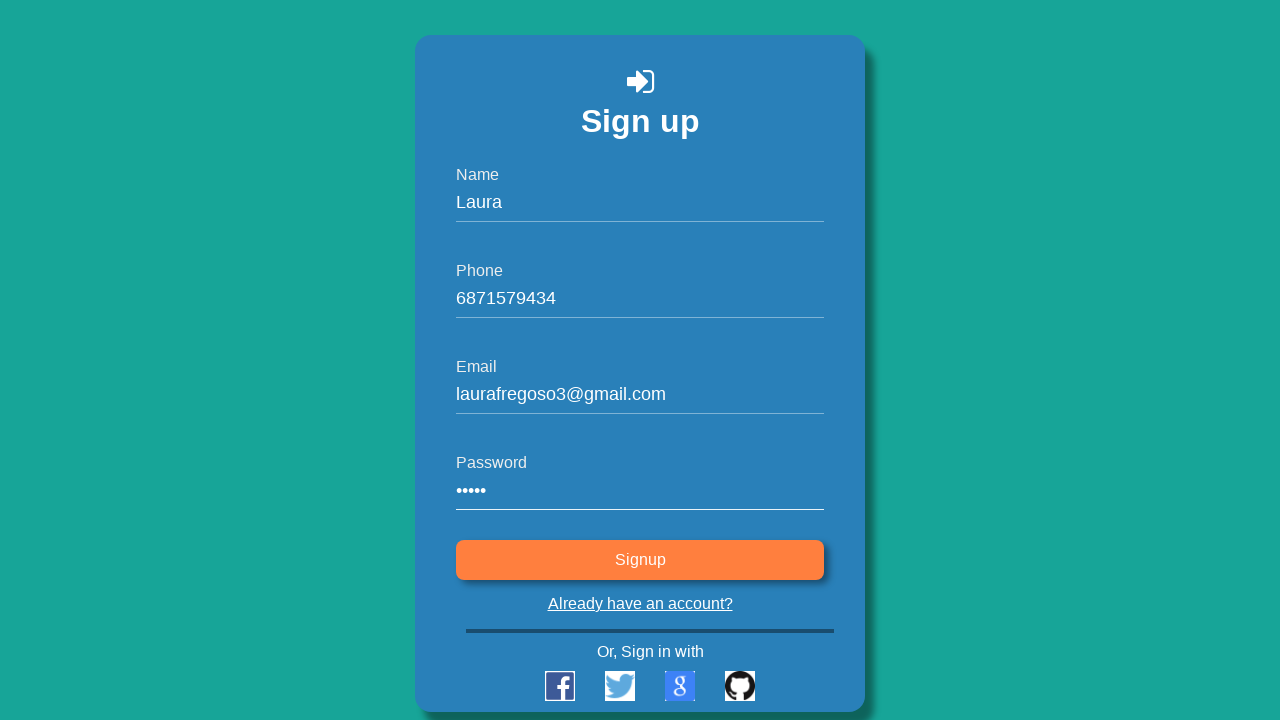

Verified phone field is not empty - validation passed
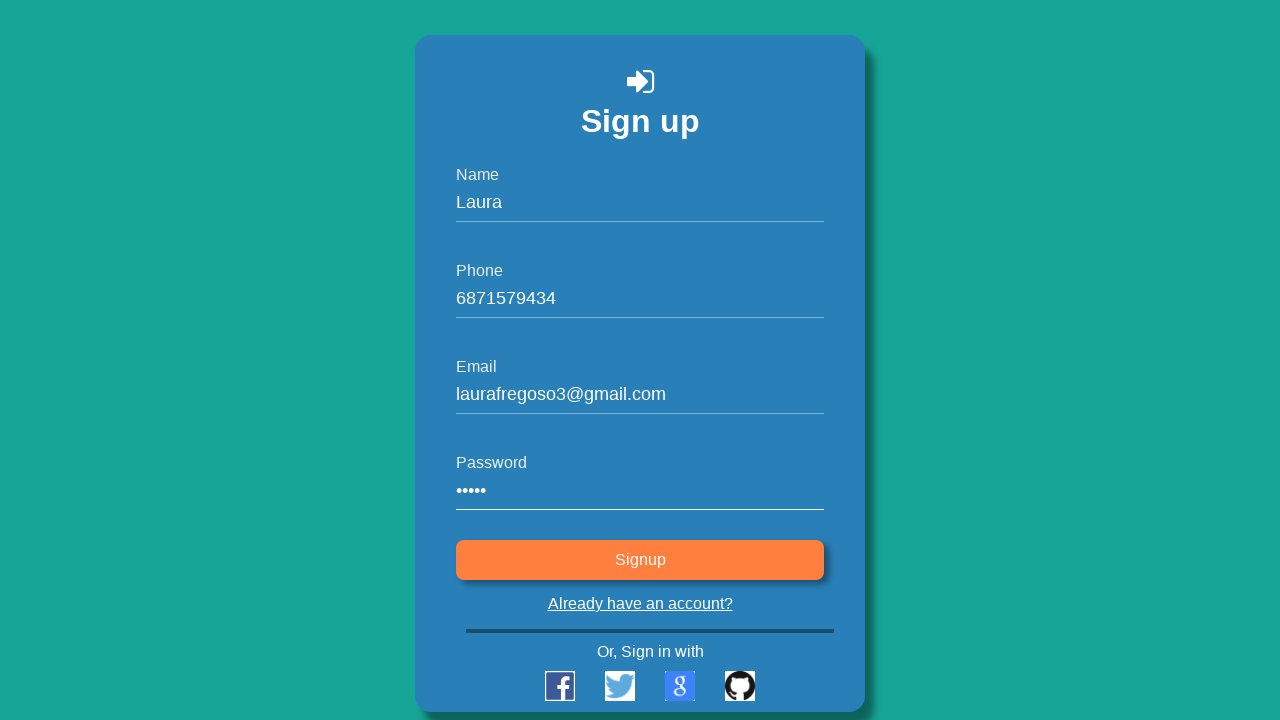

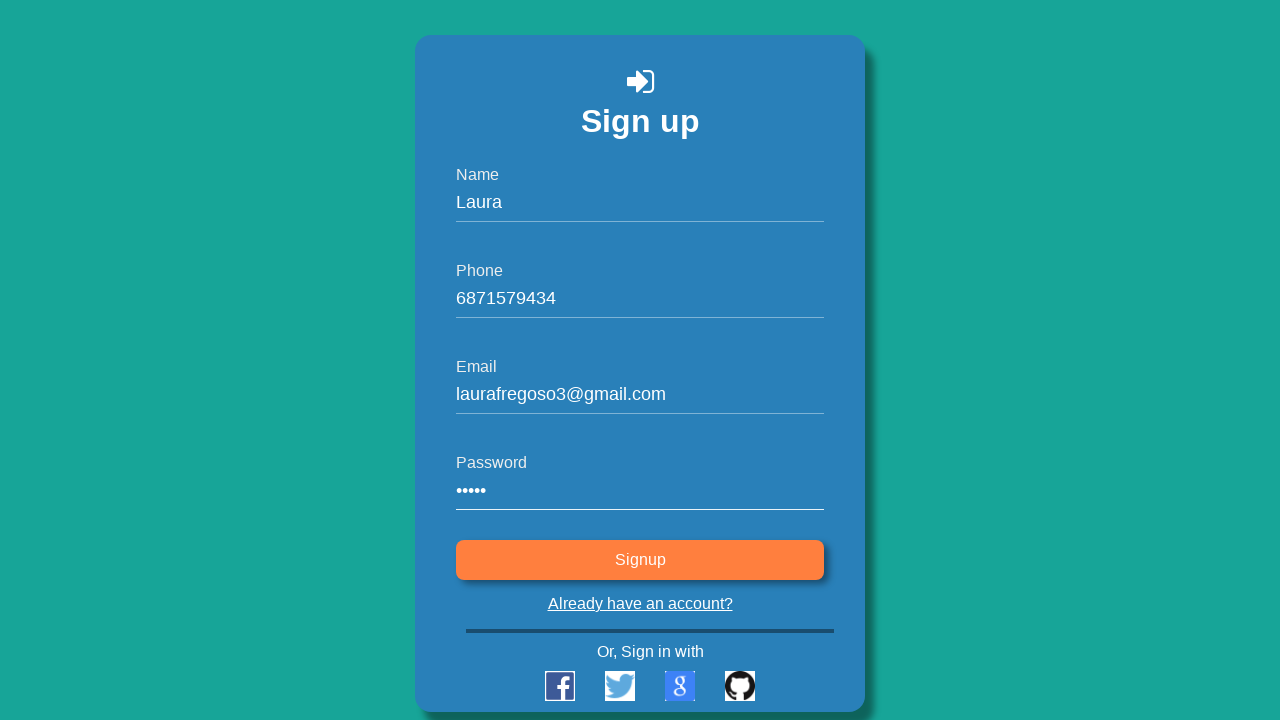